Tests clicking all input elements (checkboxes/radios) on the page using a loop

Starting URL: https://zimaev.github.io/checks-radios/

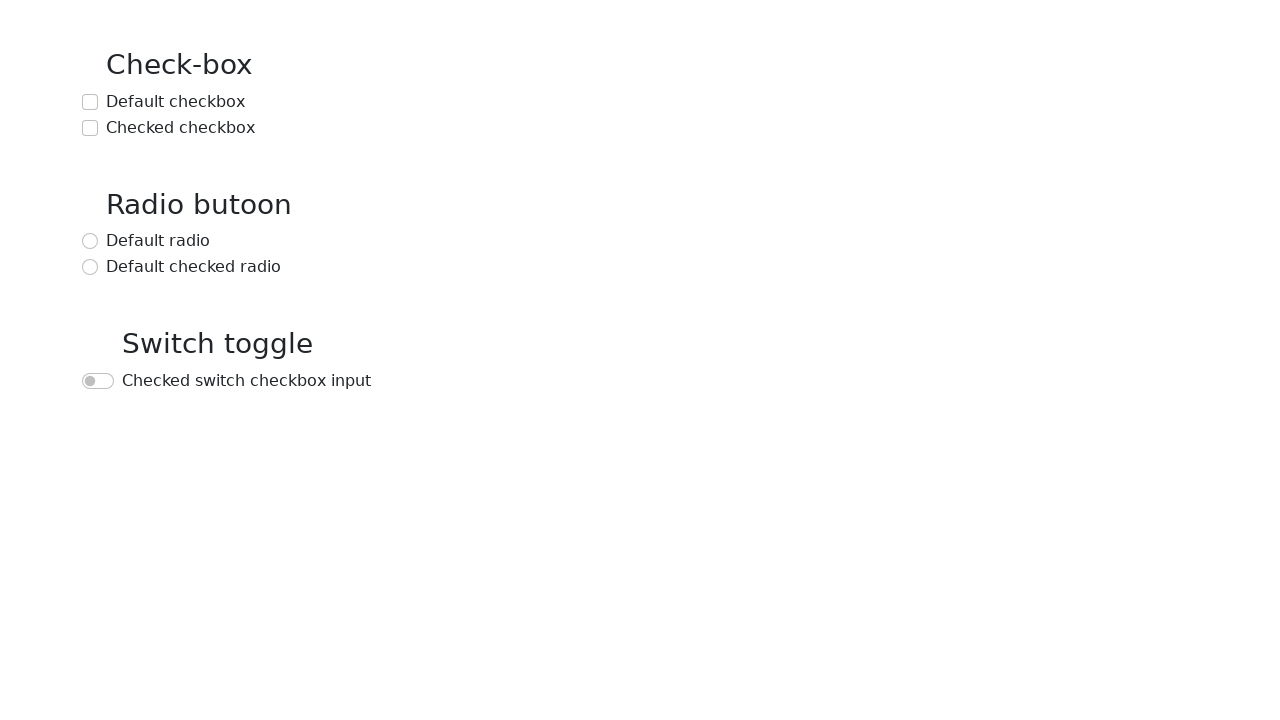

Navigated to checks-radios test page
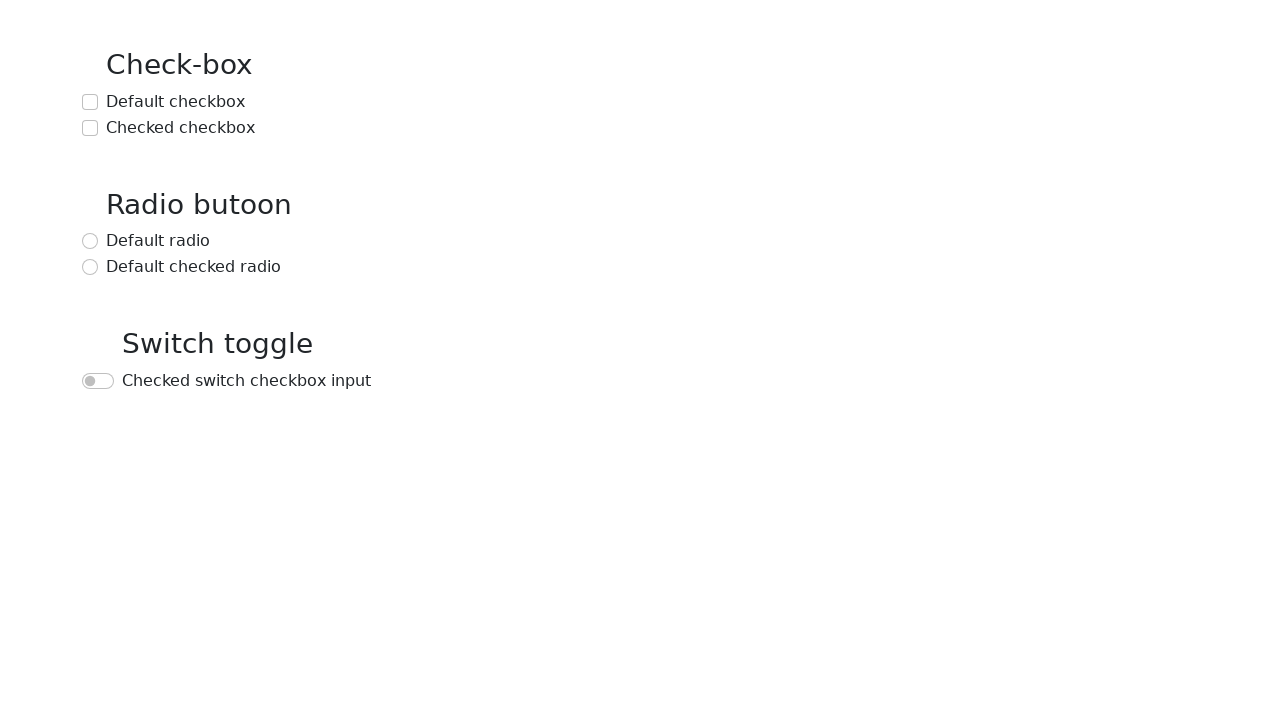

Located all input elements (checkboxes/radios) on the page
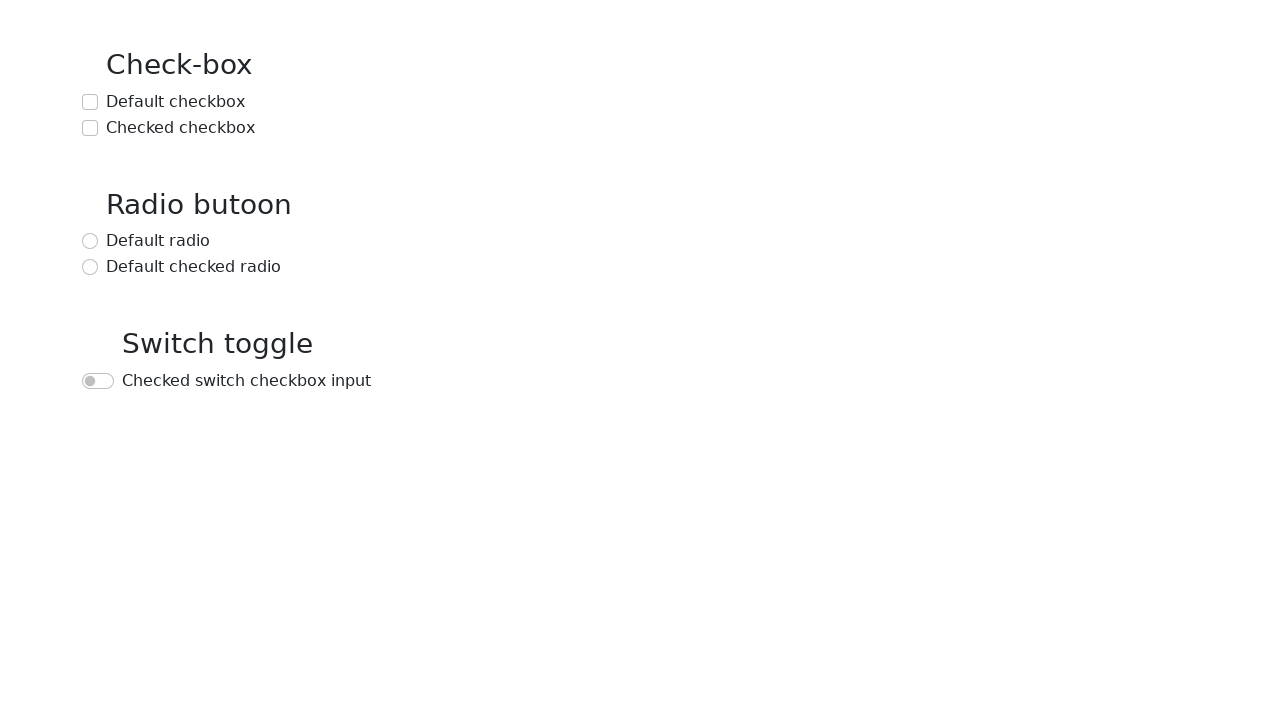

Clicked input element #1 at (90, 102) on input >> nth=0
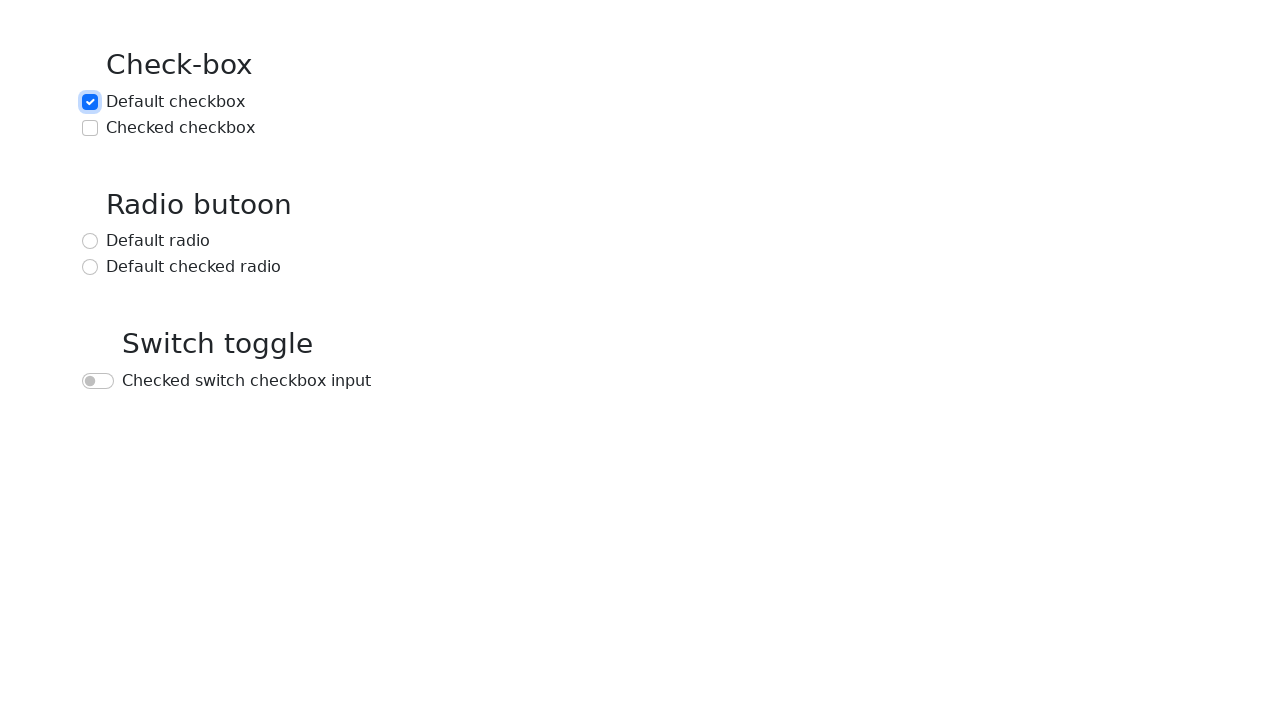

Clicked input element #2 at (90, 128) on input >> nth=1
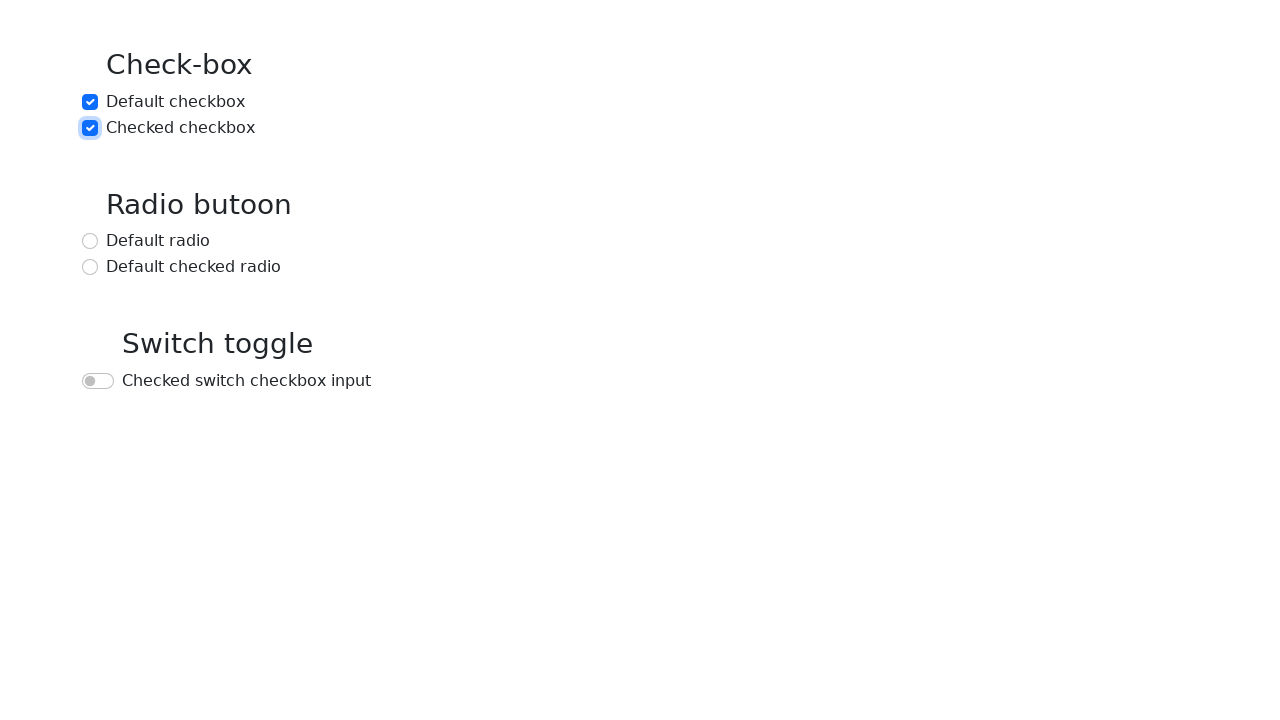

Clicked input element #3 at (90, 241) on input >> nth=2
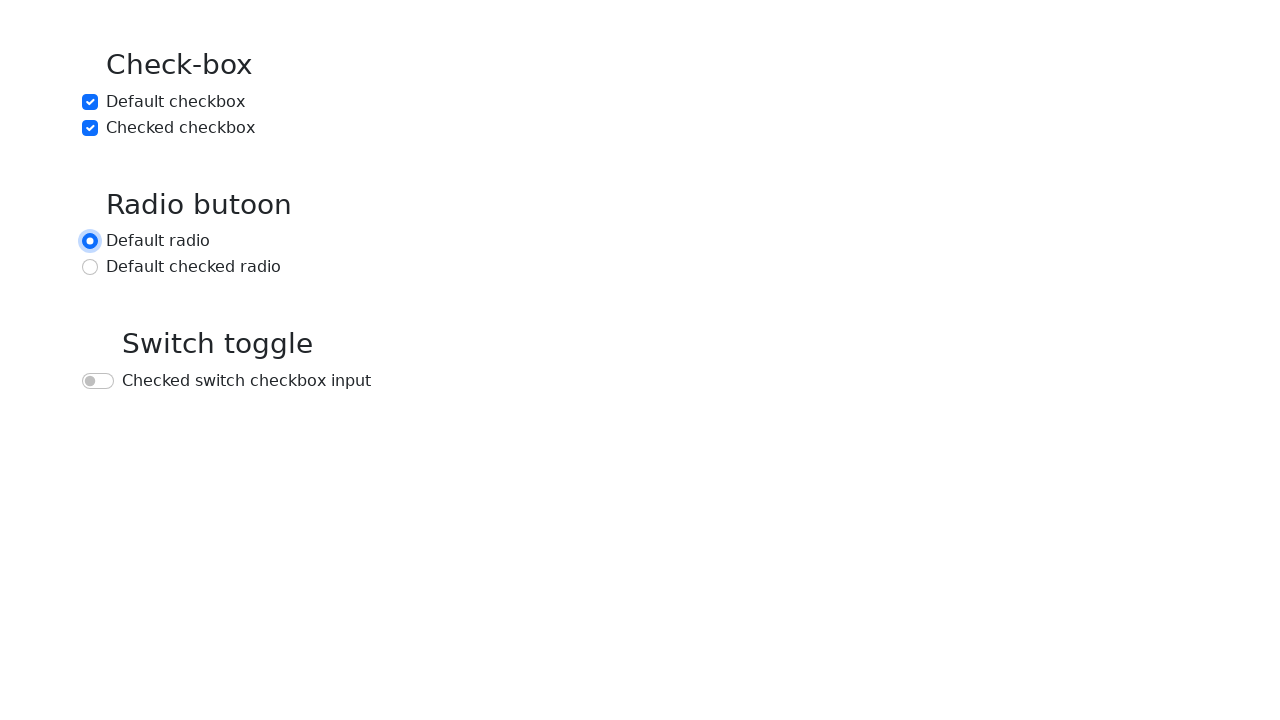

Clicked input element #4 at (90, 267) on input >> nth=3
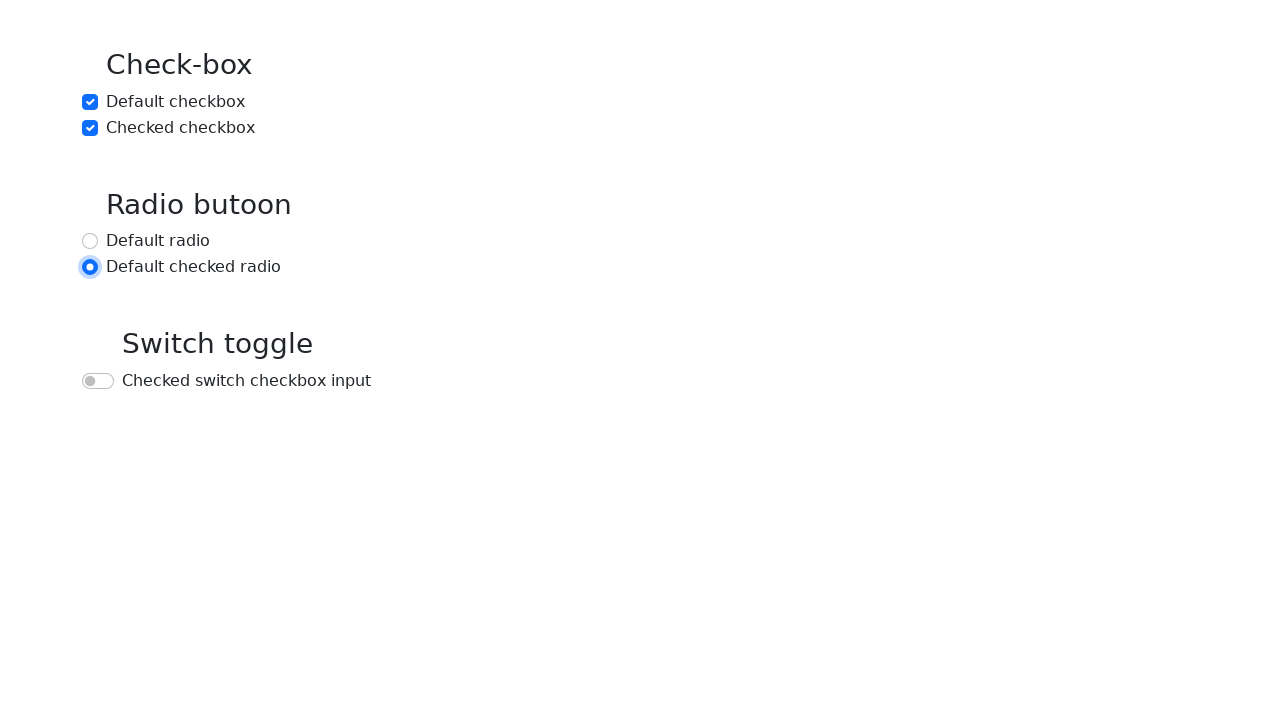

Clicked input element #5 at (98, 381) on input >> nth=4
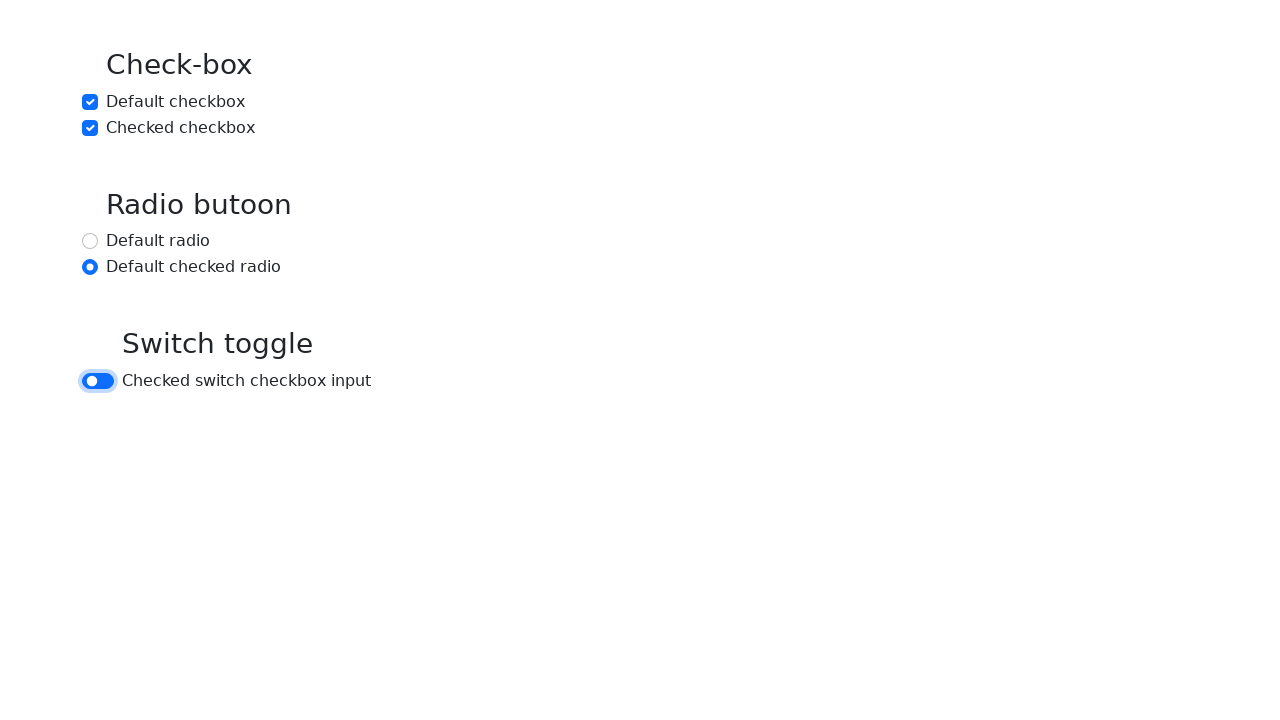

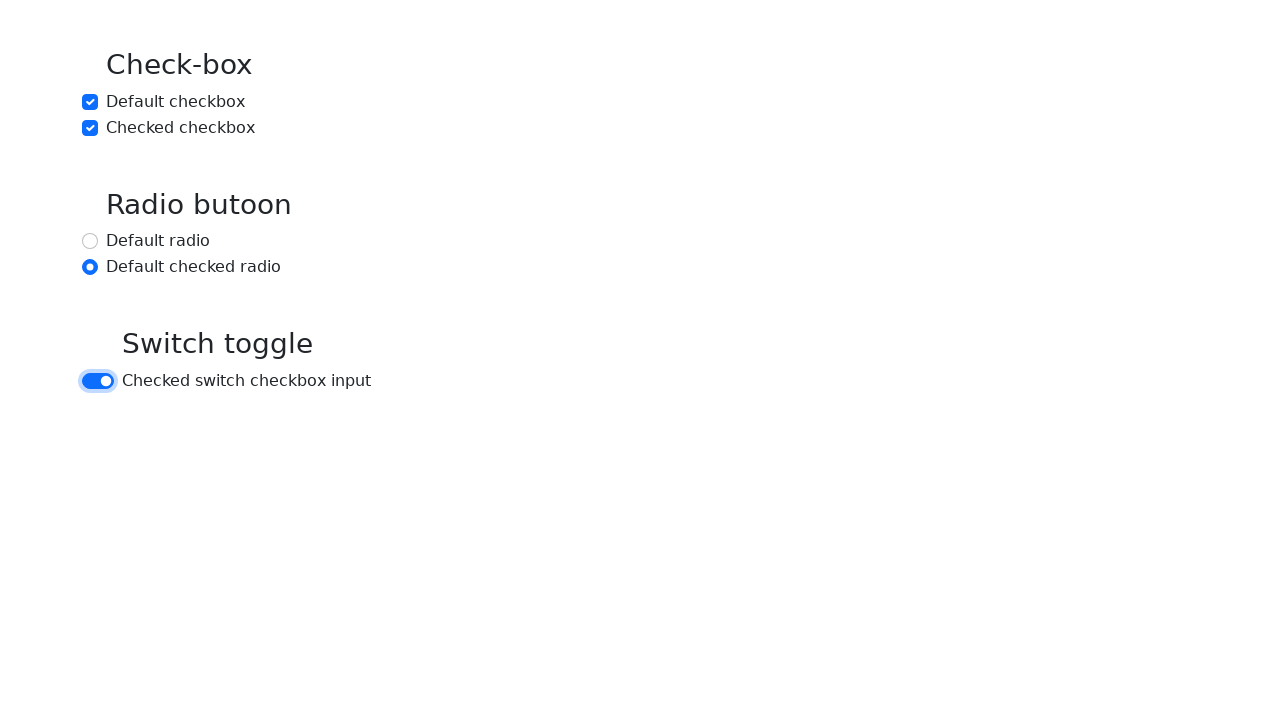